Tests search functionality on rp5.ru weather website by searching for "Тула" and verifying search results page is displayed

Starting URL: https://rp5.ru

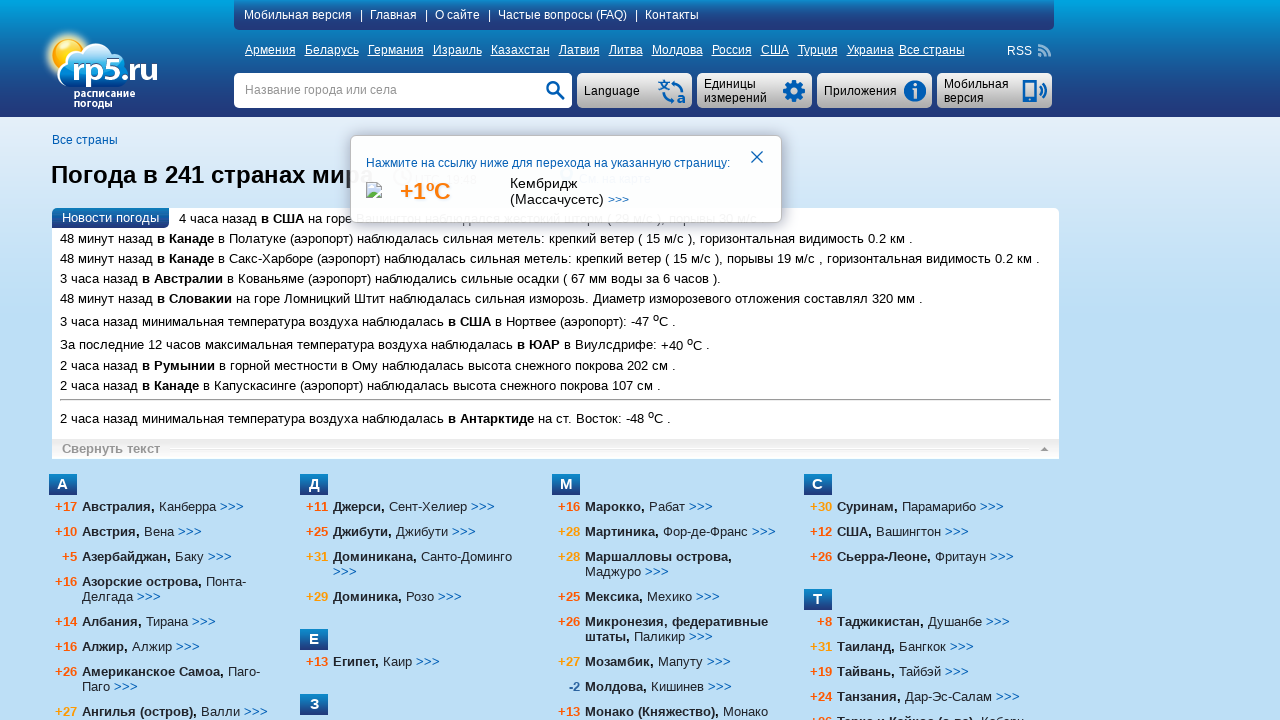

Filled search box with 'Тула' (Tula city name) on input[name='searchStr']
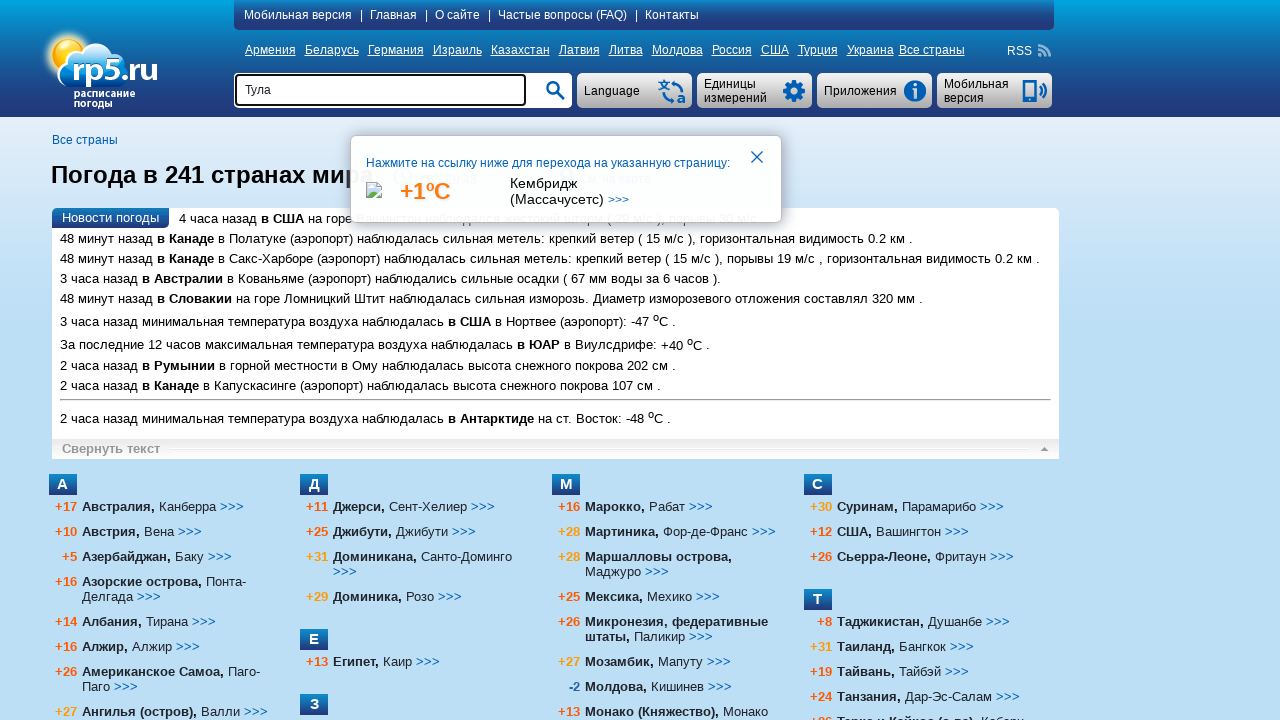

Pressed Enter to submit search on input[name='searchStr']
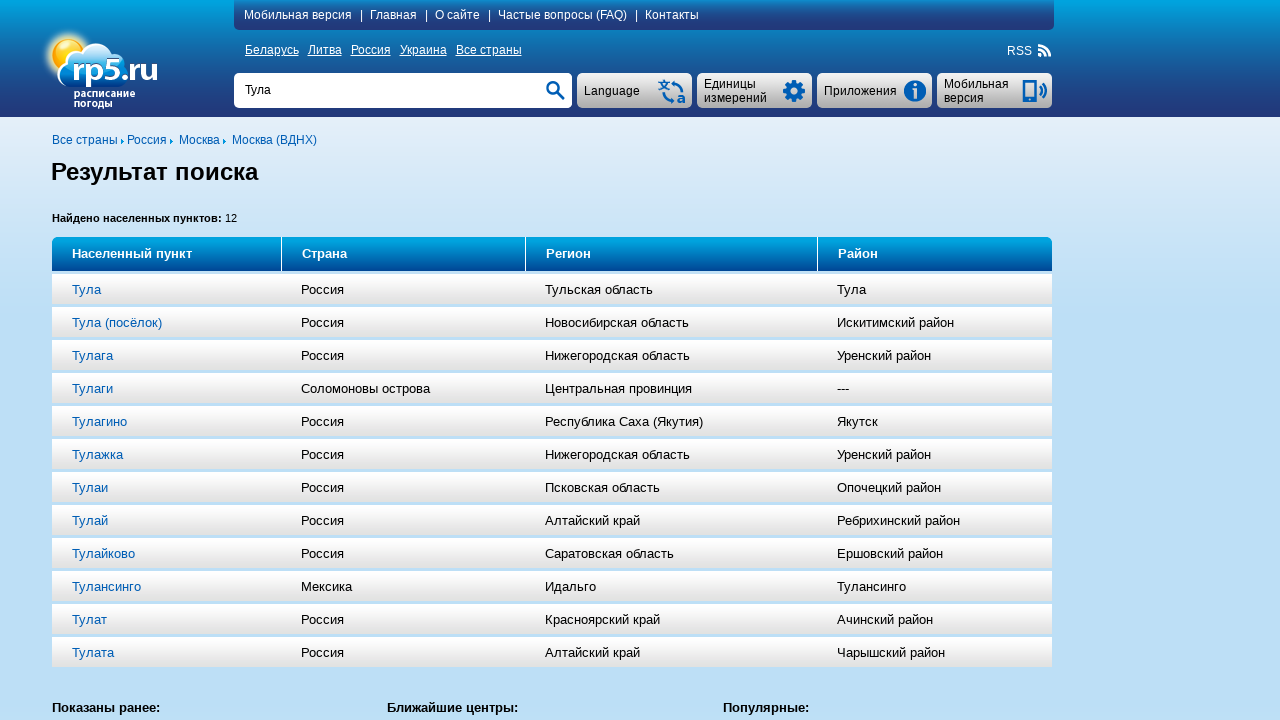

Search results page loaded with heading displayed
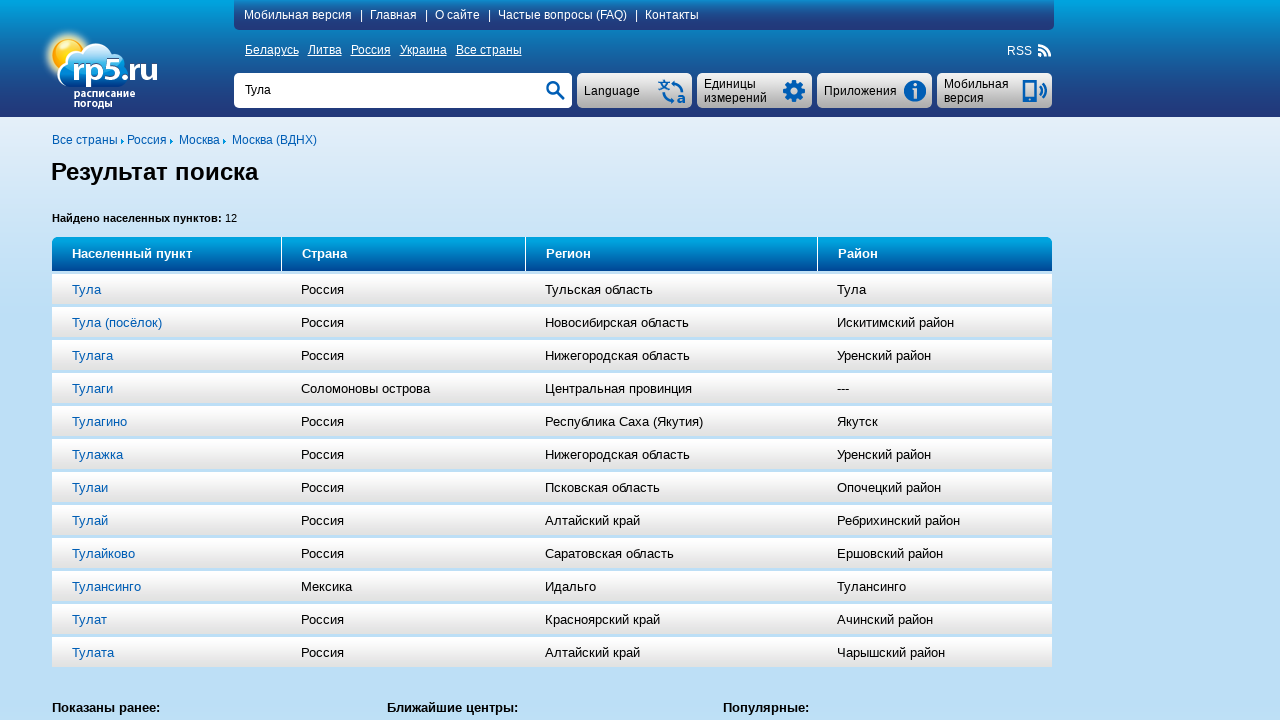

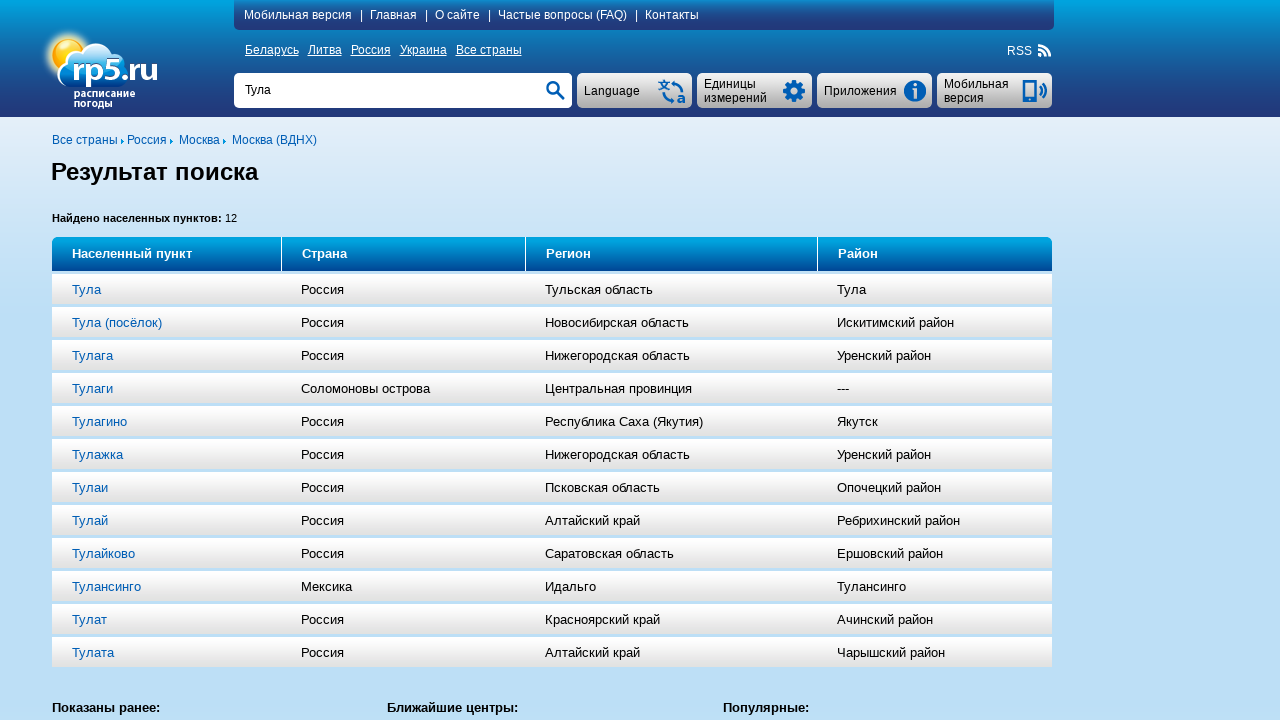